Tests that the text input field is cleared after adding a todo item.

Starting URL: https://demo.playwright.dev/todomvc

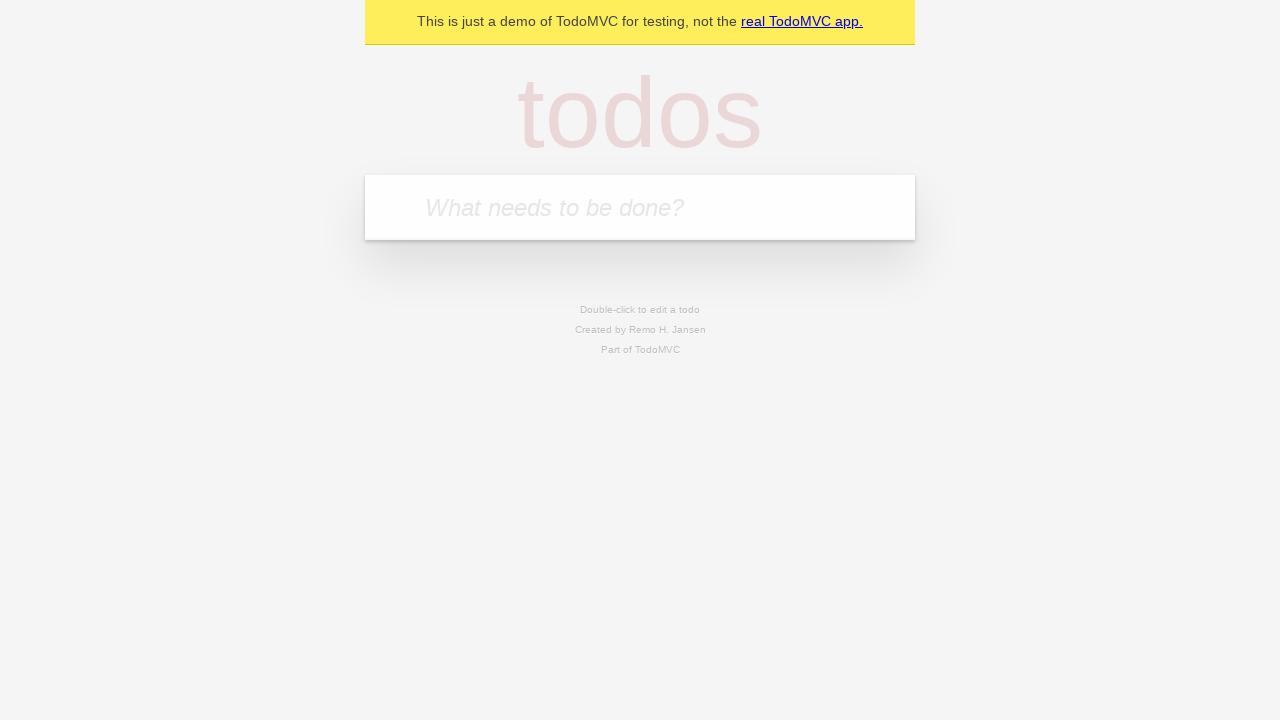

Located the todo input field by placeholder text
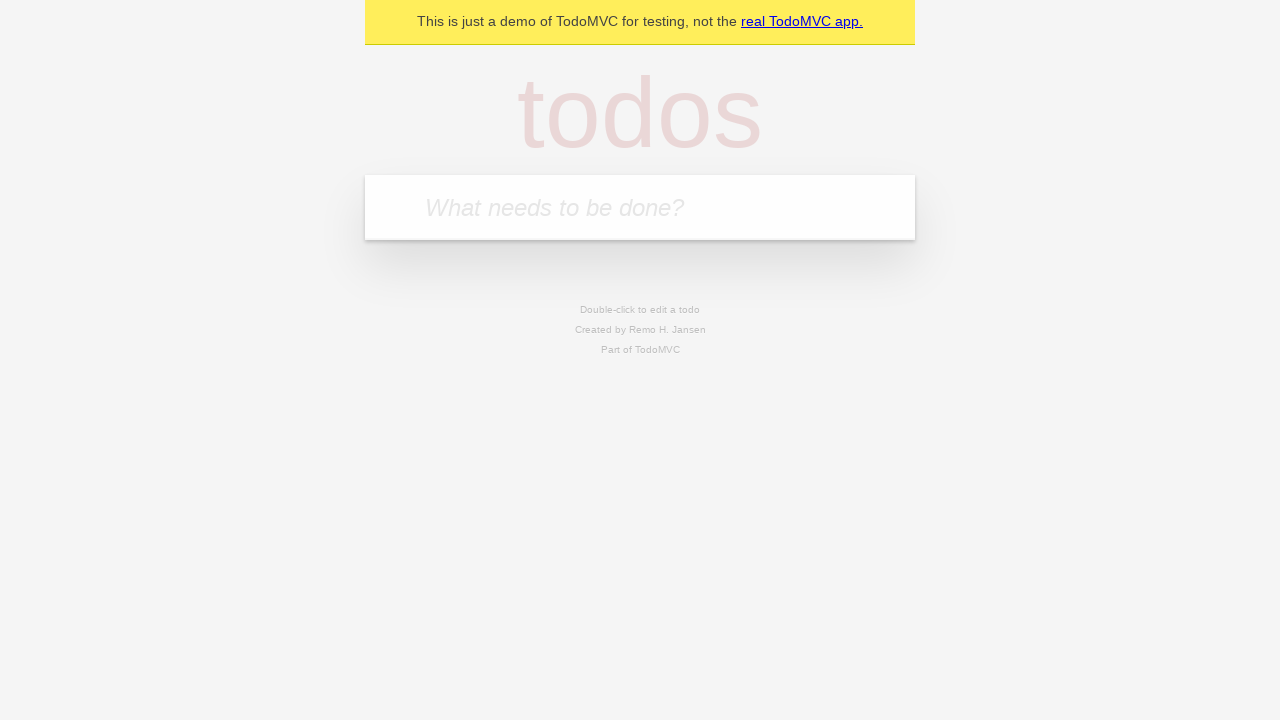

Filled todo input field with 'buy some cheese' on internal:attr=[placeholder="What needs to be done?"i]
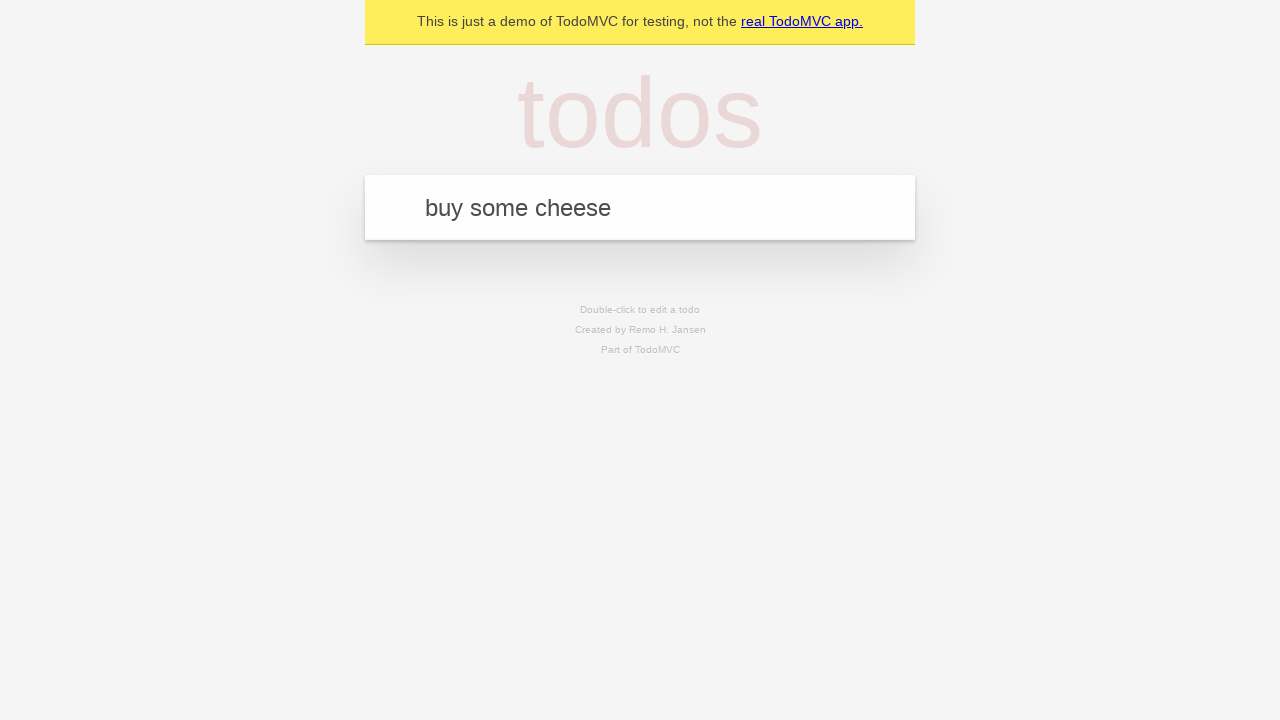

Pressed Enter to submit the todo item on internal:attr=[placeholder="What needs to be done?"i]
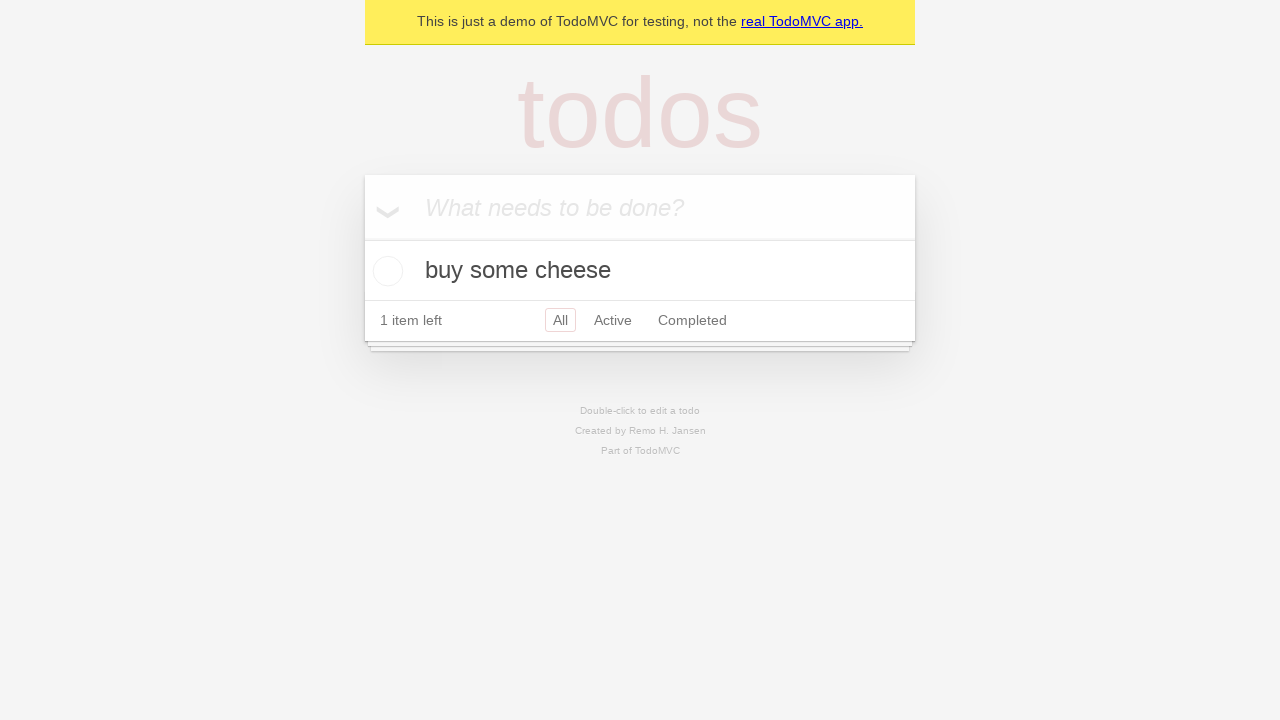

Todo item was successfully added and displayed
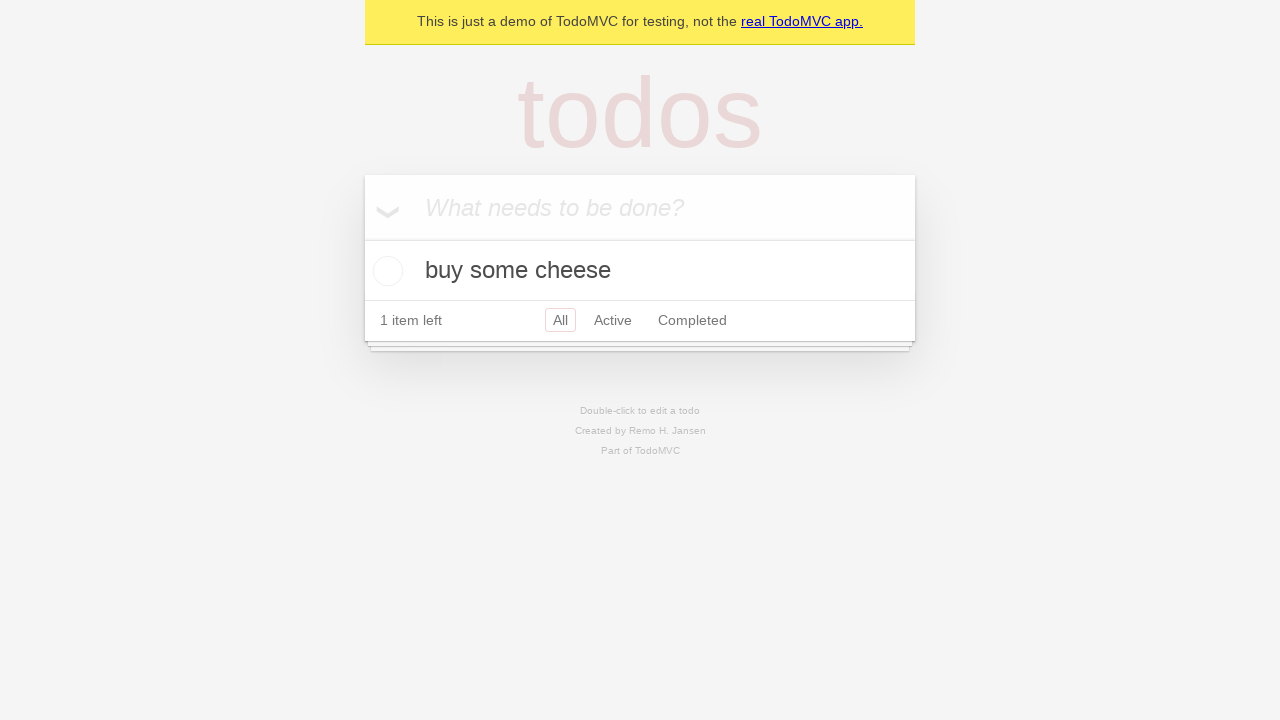

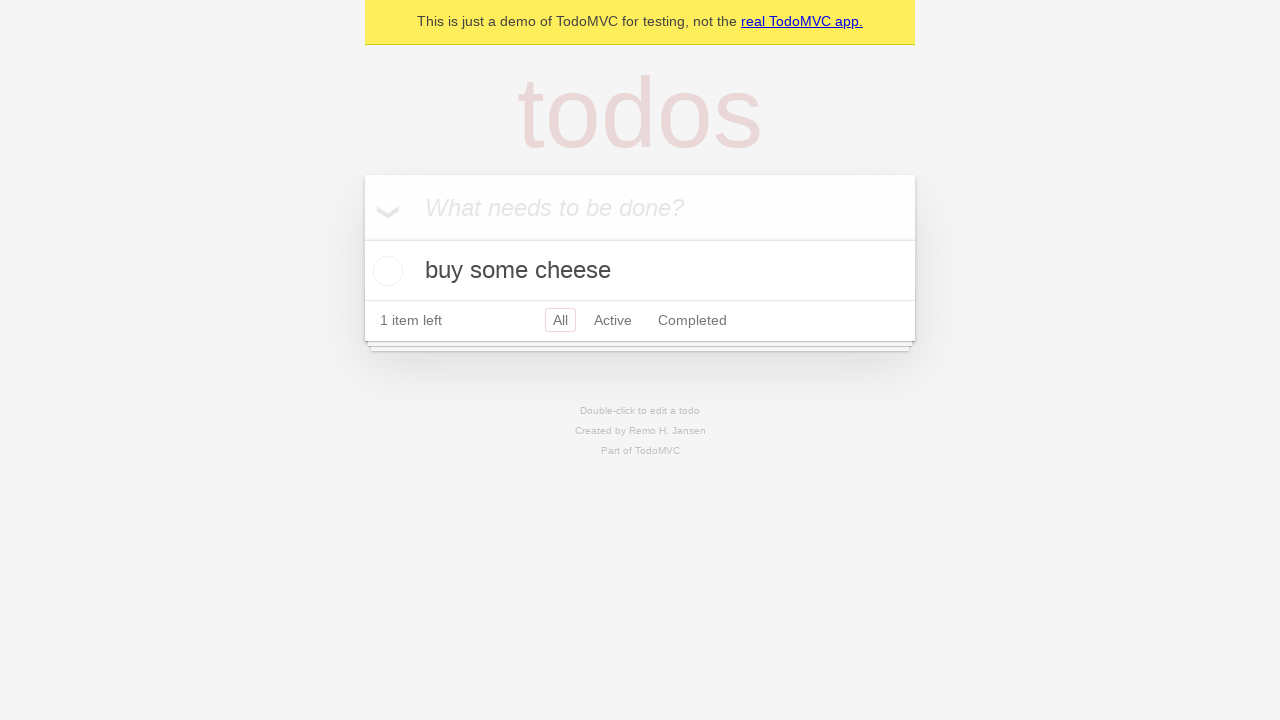